Tests handling of dynamic element attributes on a Selenium training site by locating input fields with dynamically generated class names using XPath starts-with selector, filling credentials, and submitting the form.

Starting URL: https://v1.training-support.net/selenium/dynamic-attributes

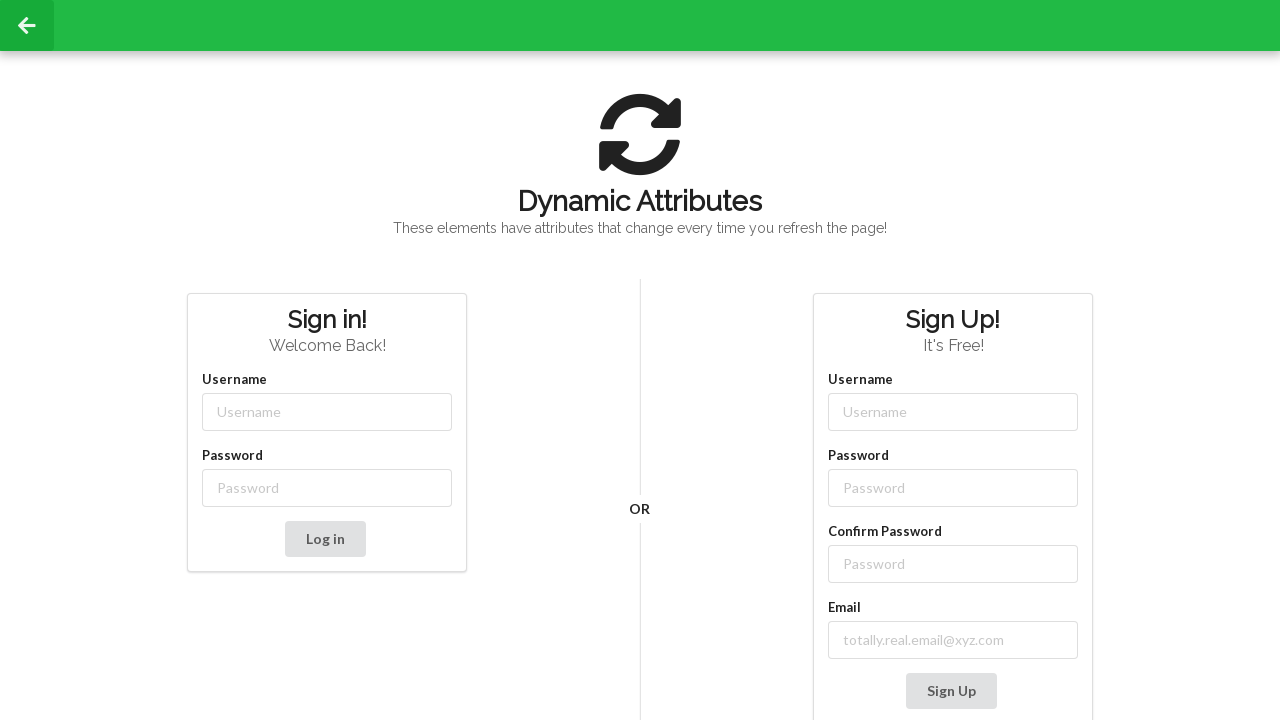

Navigated to dynamic attributes training page
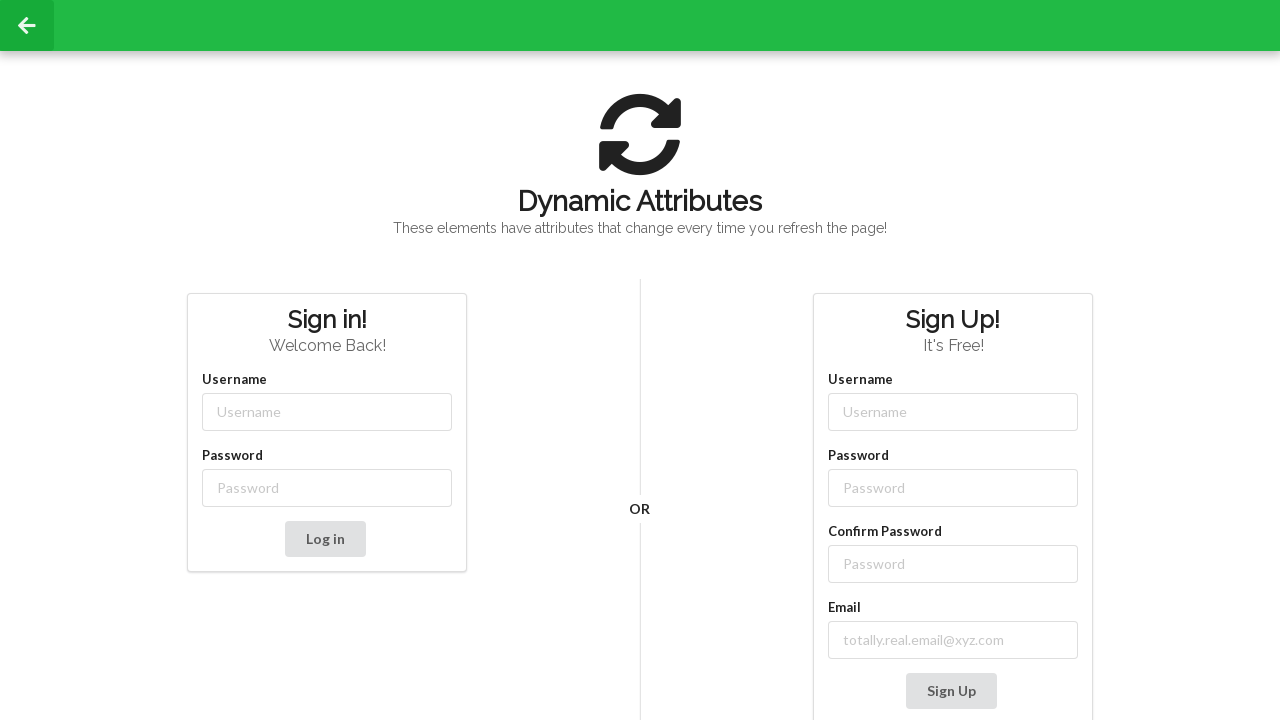

Filled username field with 'admin' using XPath starts-with selector on //input[starts-with(@class, 'username-')]
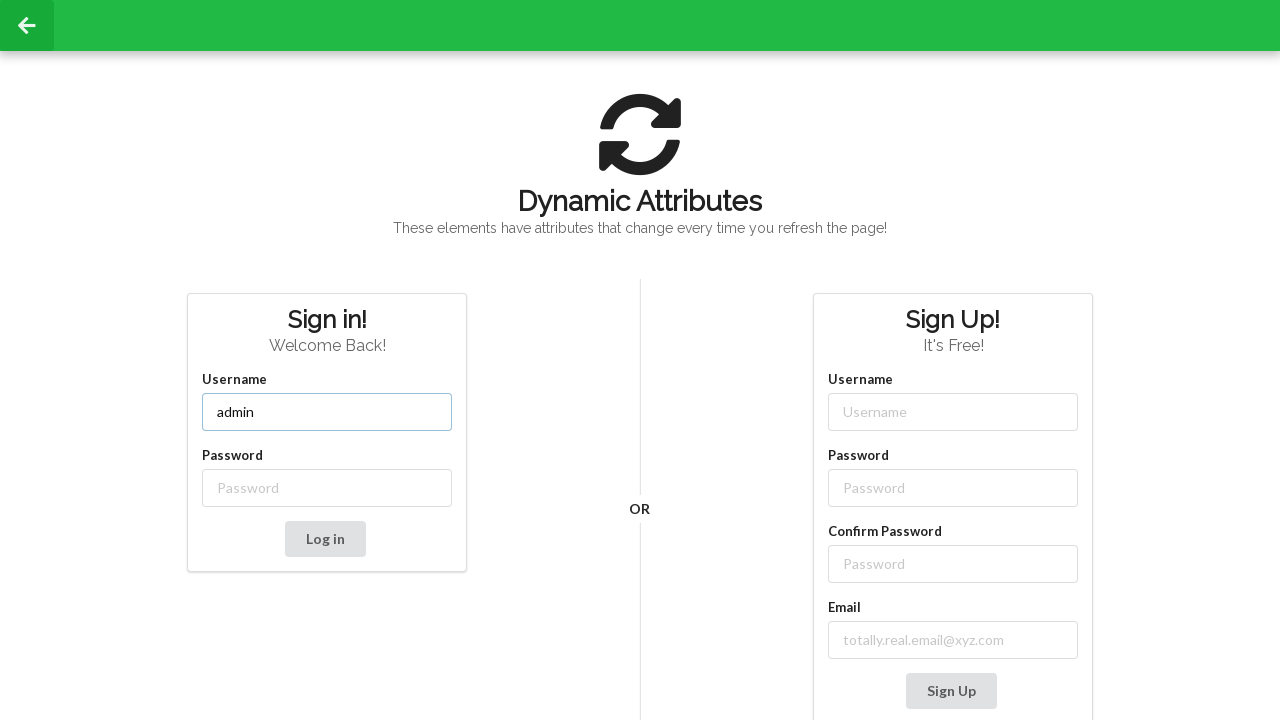

Filled password field with 'password' using XPath starts-with selector on //input[starts-with(@class, 'password-')]
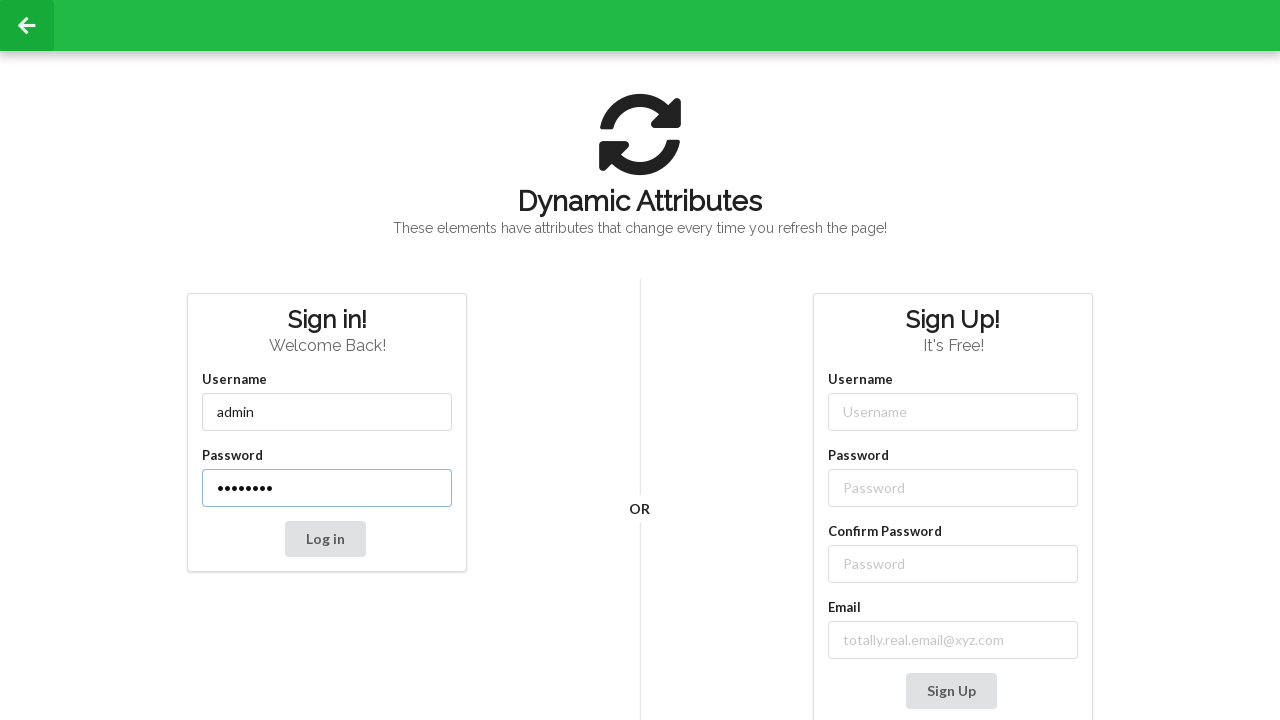

Clicked the submit button at (325, 539) on button[type='submit']
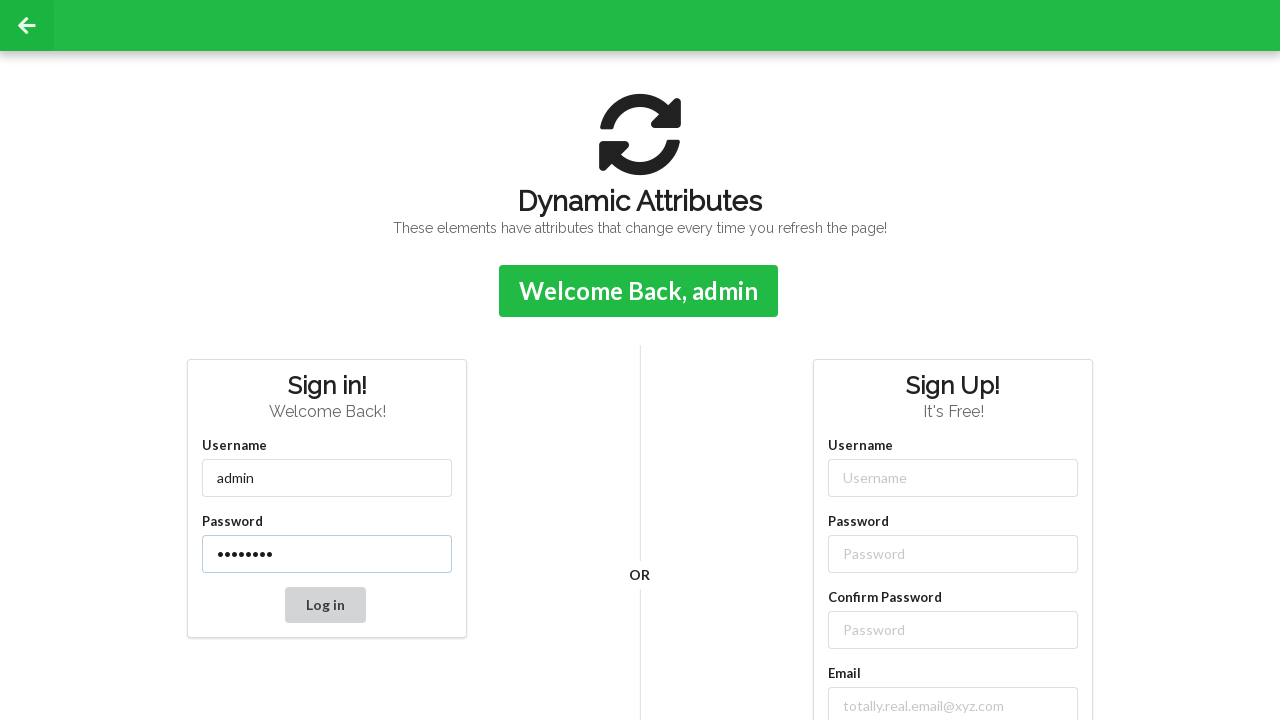

Confirmation message appeared after form submission
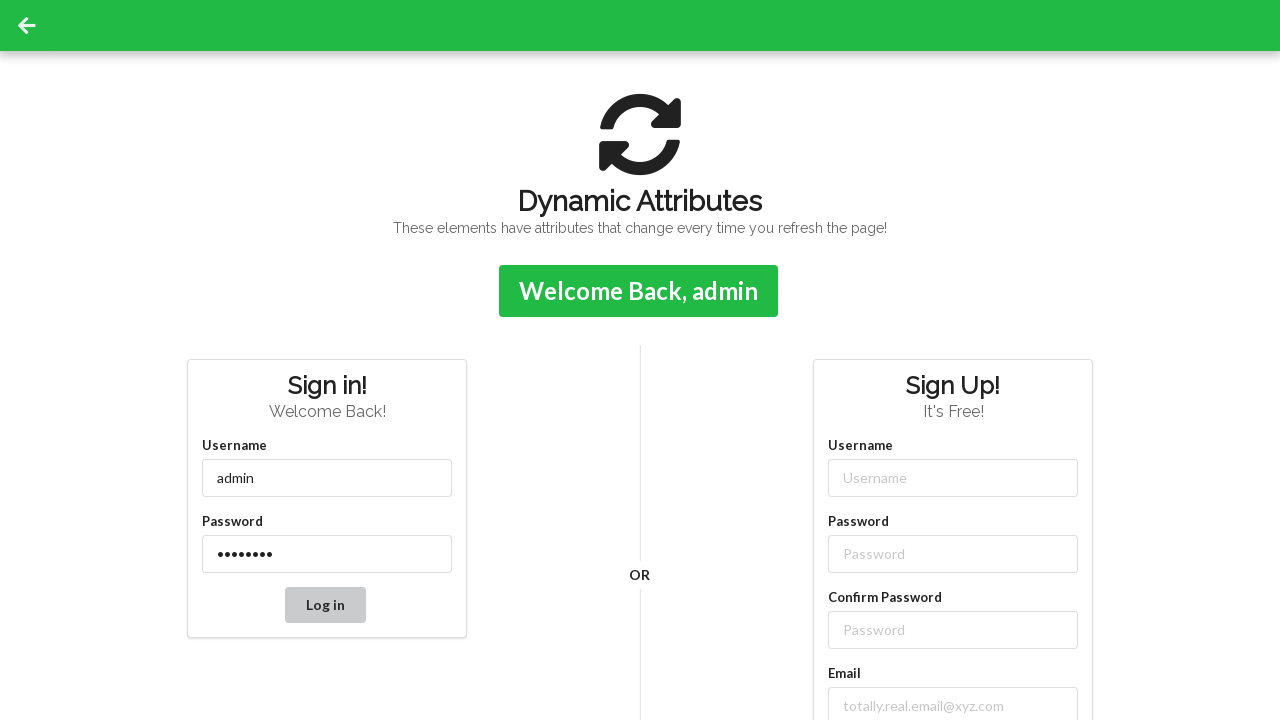

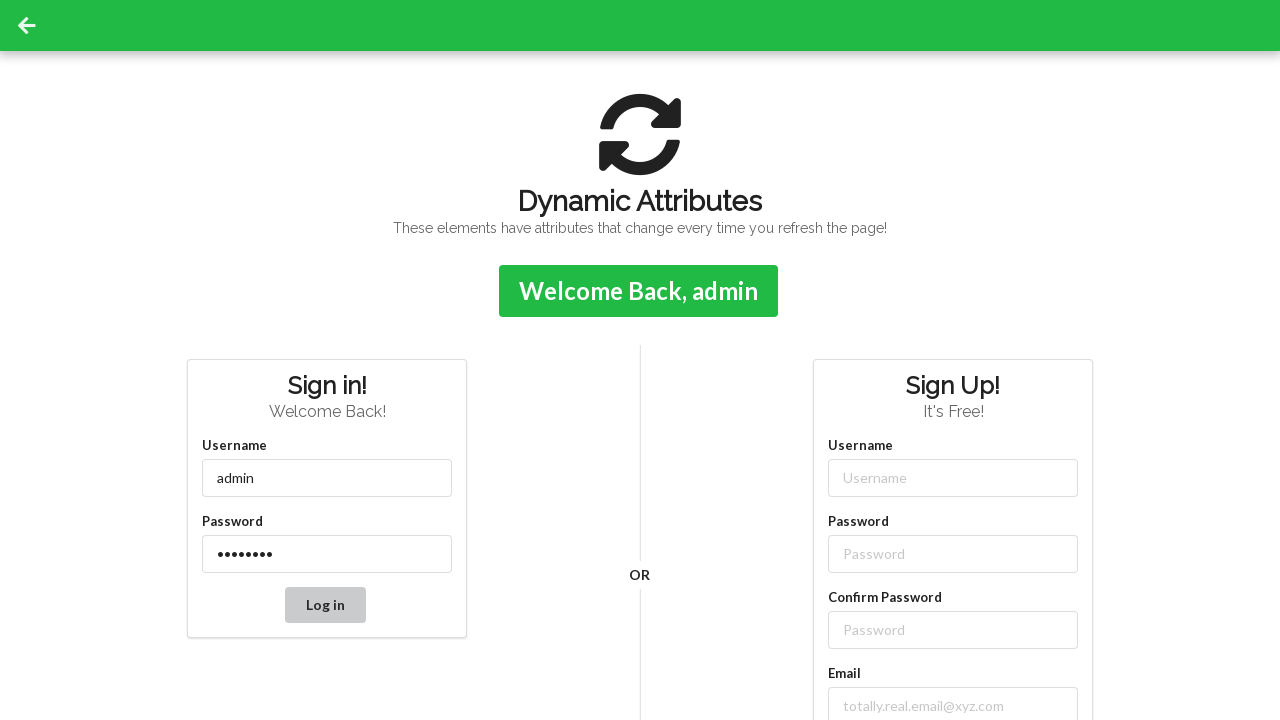